Tests adding a new todo item to a sample todo application and verifies it appears in the list

Starting URL: https://lambdatest.github.io/sample-todo-app/

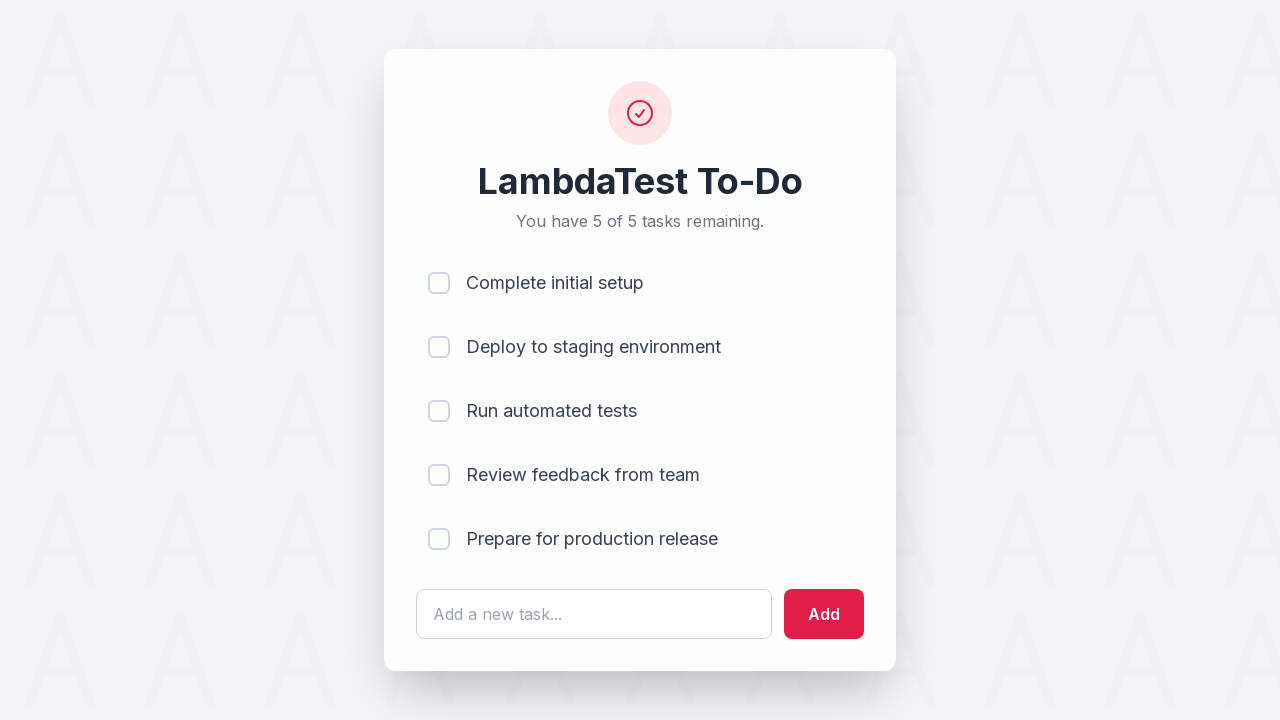

Filled todo input field with 'Learn Selenium' on #sampletodotext
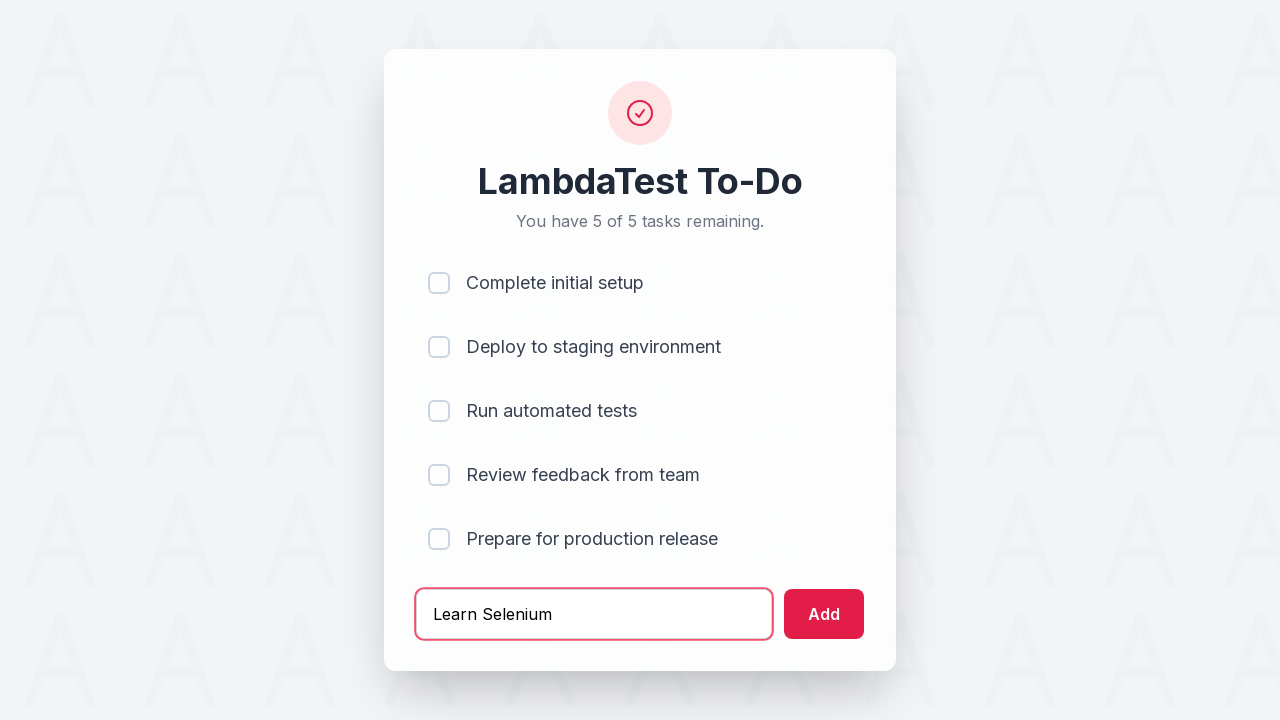

Pressed Enter to submit the todo item on #sampletodotext
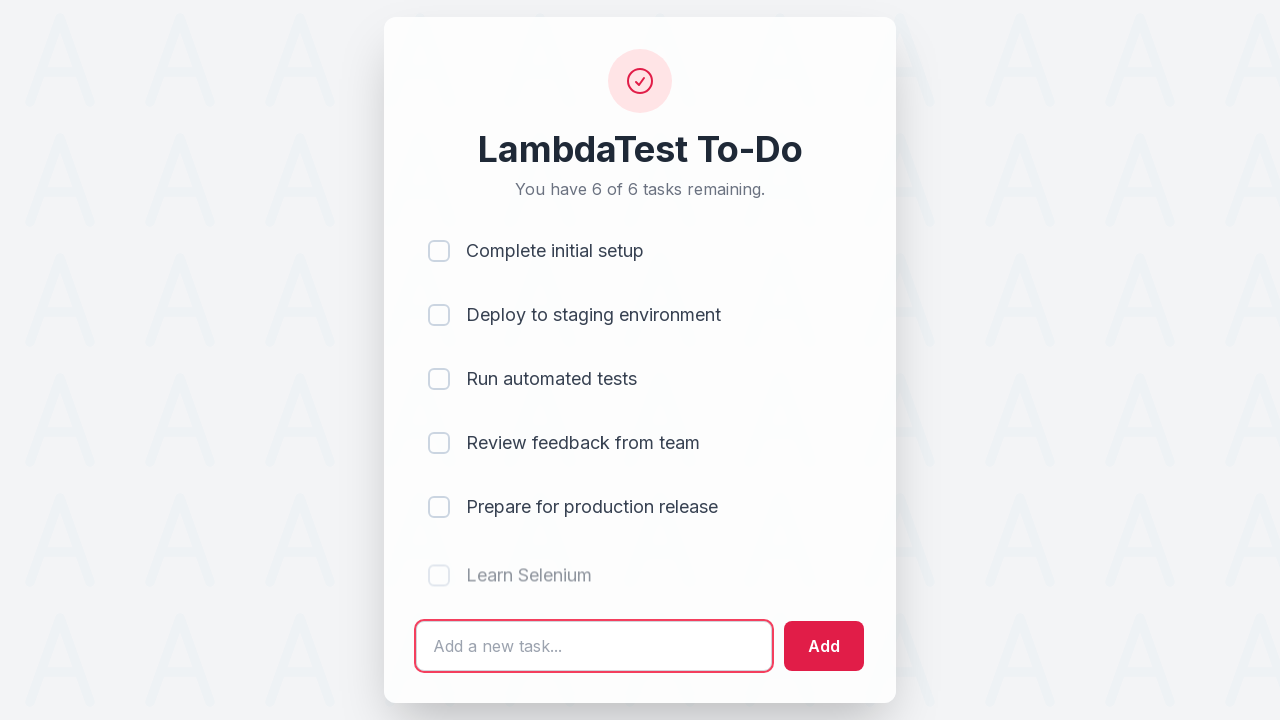

Waited for the new todo item to appear in the list
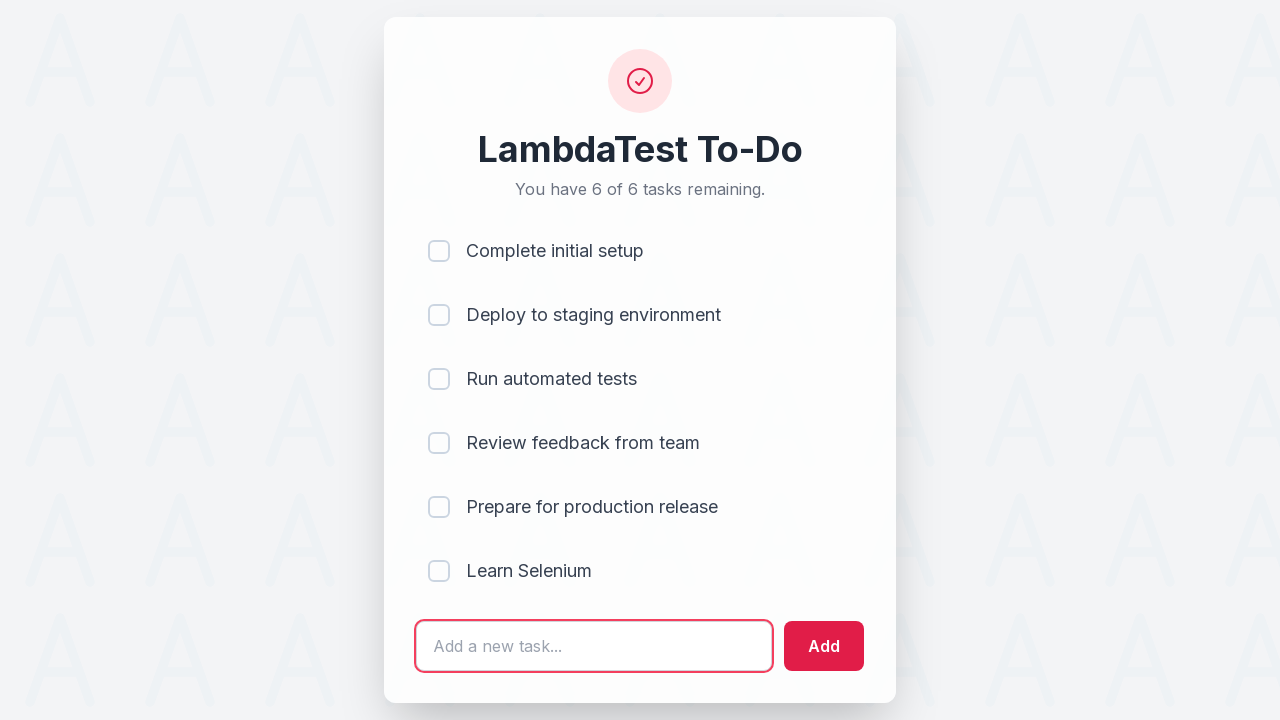

Located the last todo item in the list
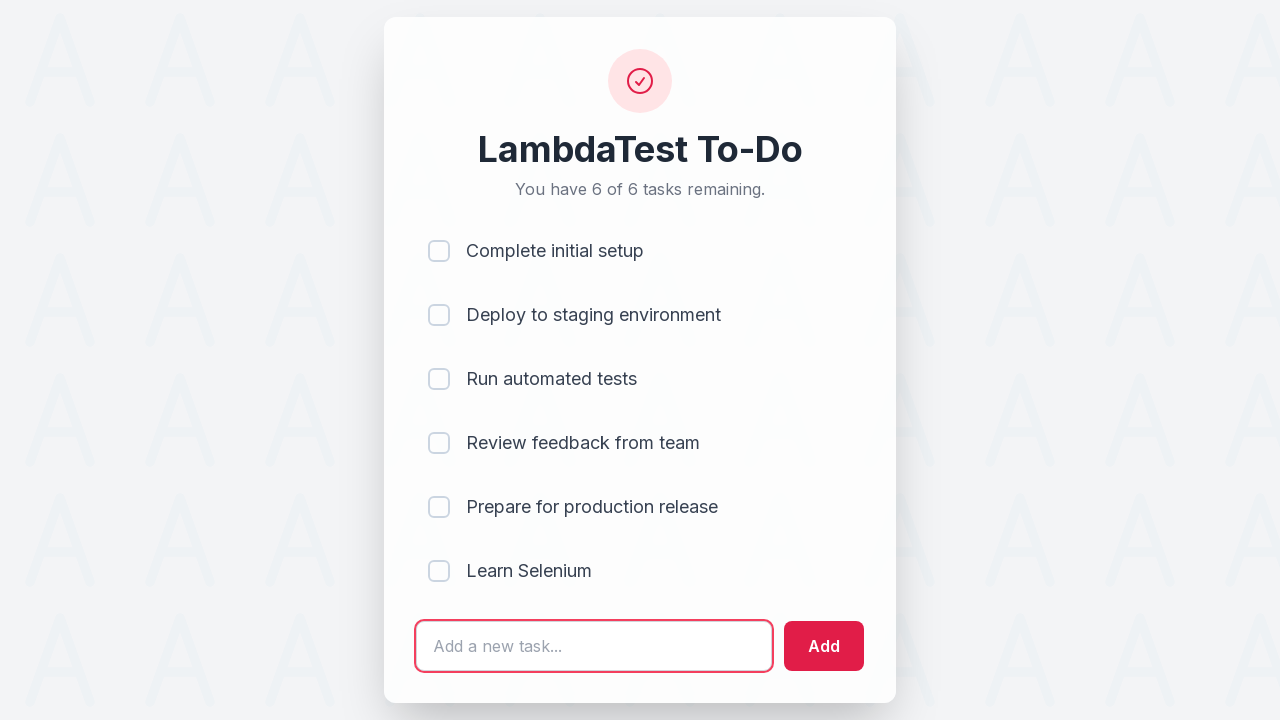

Verified the last todo item is visible and ready
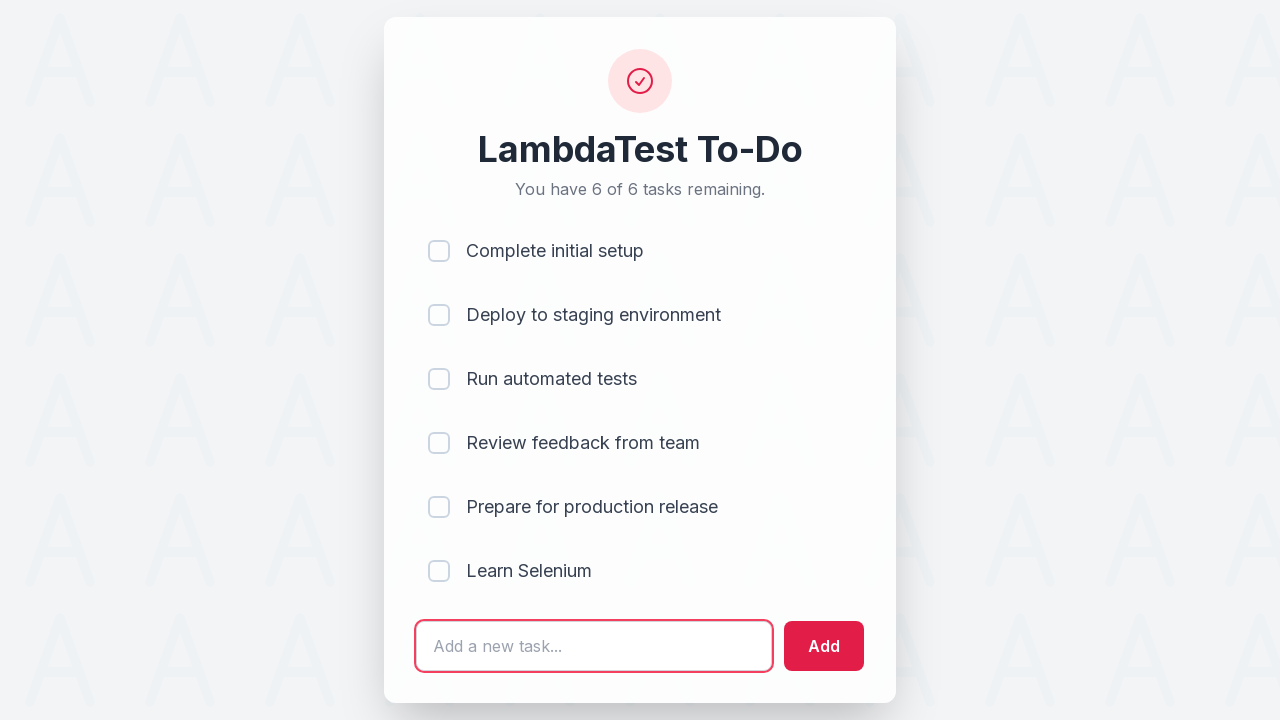

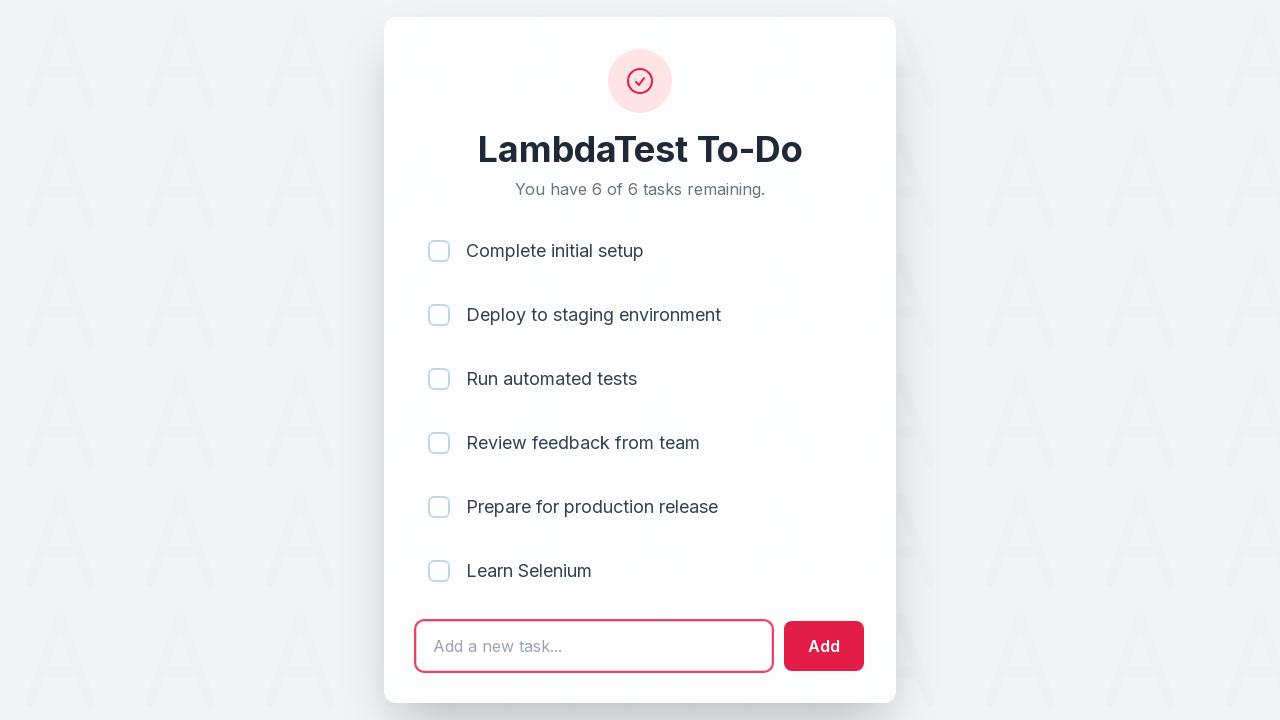